Tests drag and drop functionality by dragging an element to the first drop zone

Starting URL: https://v1.training-support.net/selenium/drag-drop

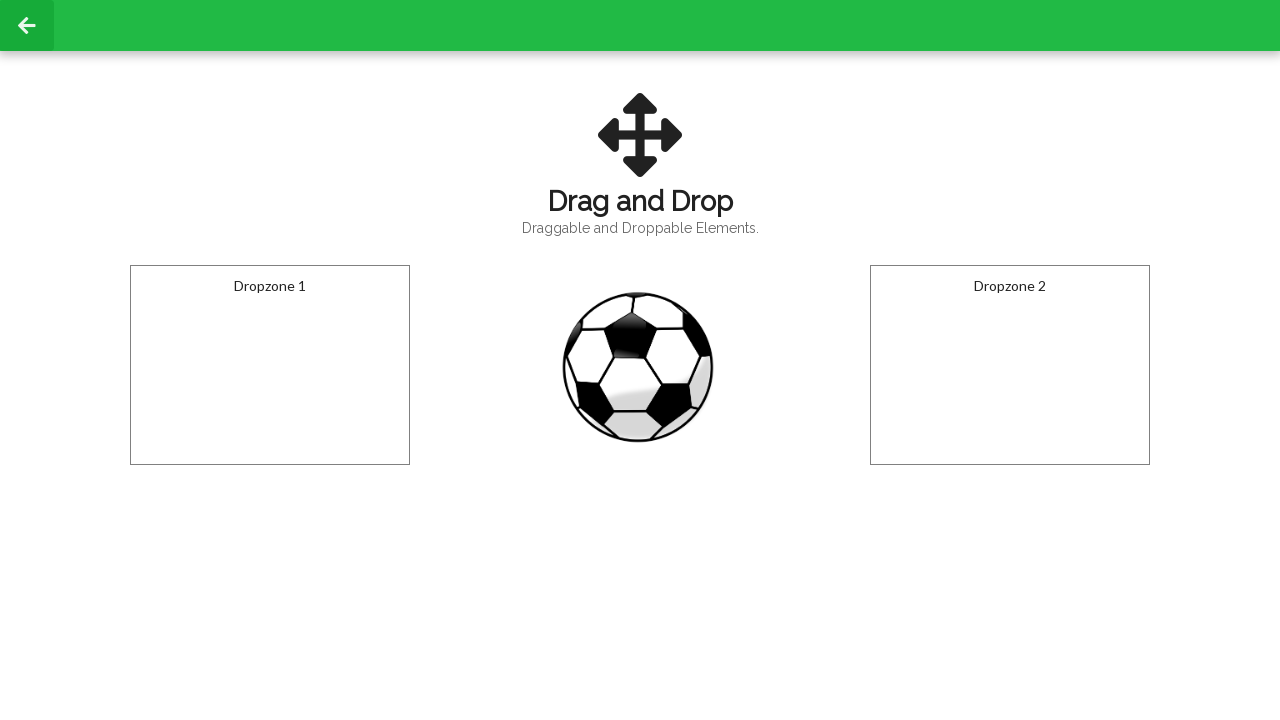

Navigated to drag and drop test page
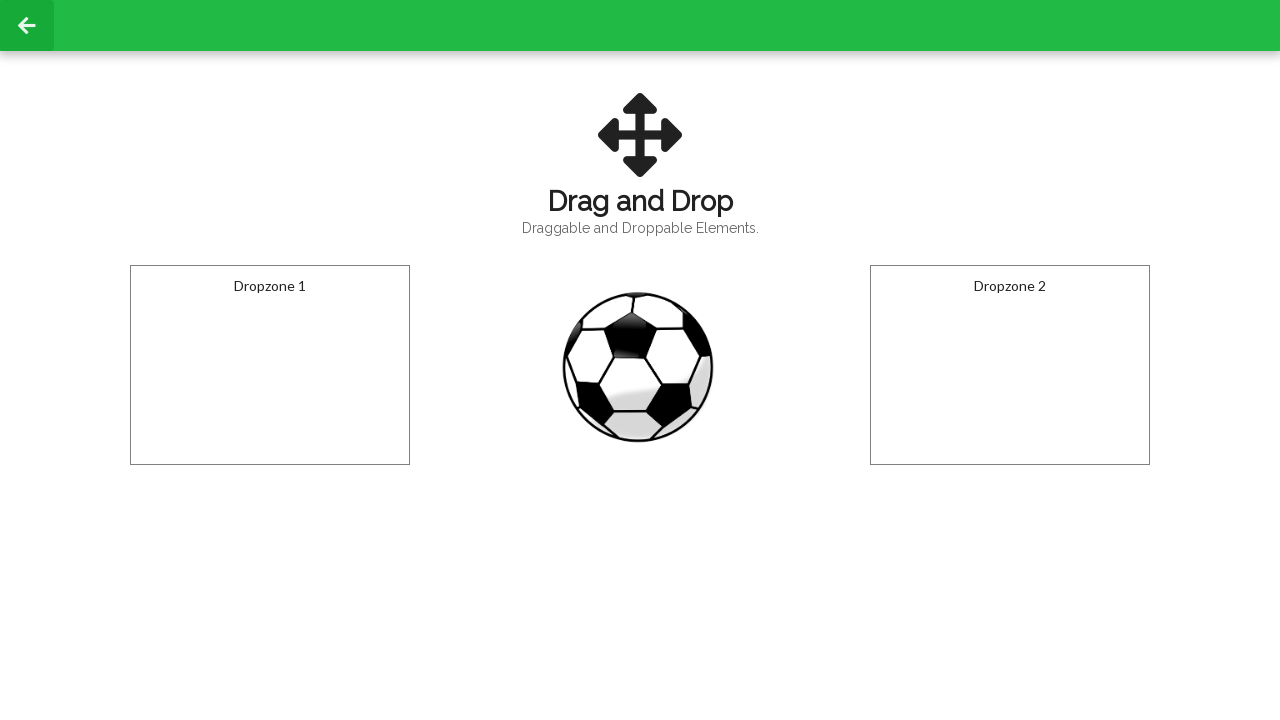

Located draggable element
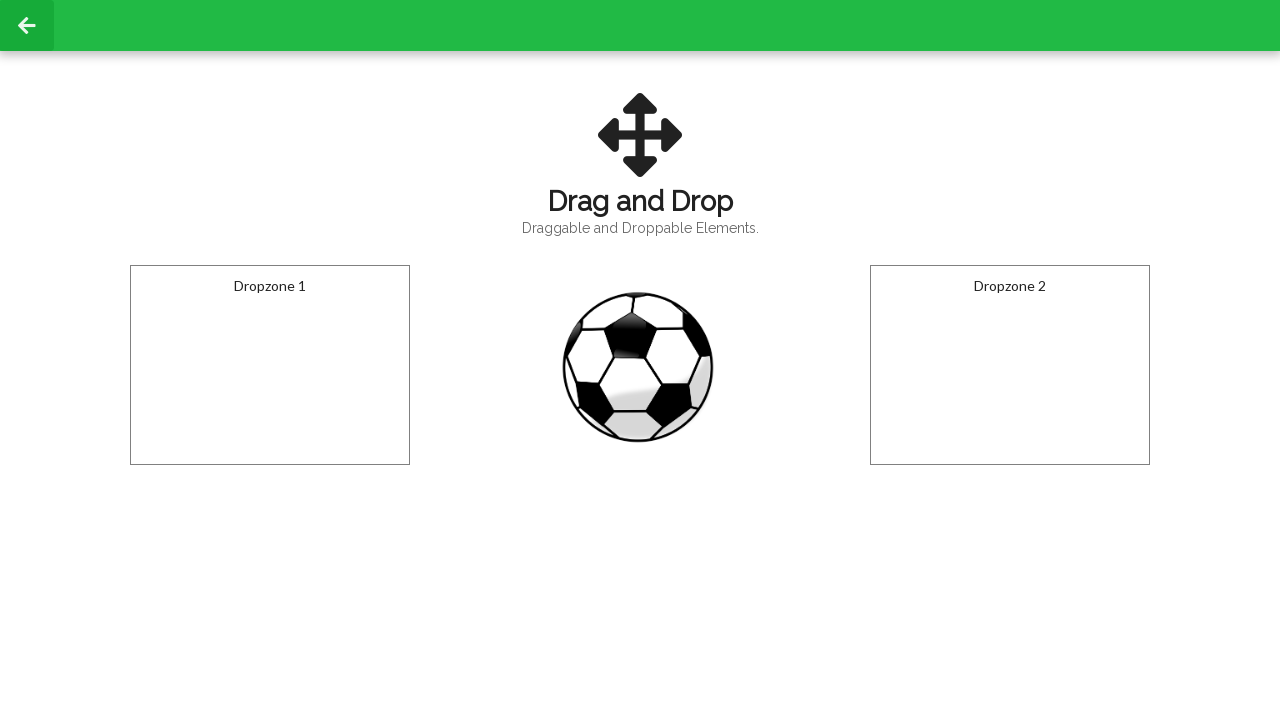

Located first drop zone
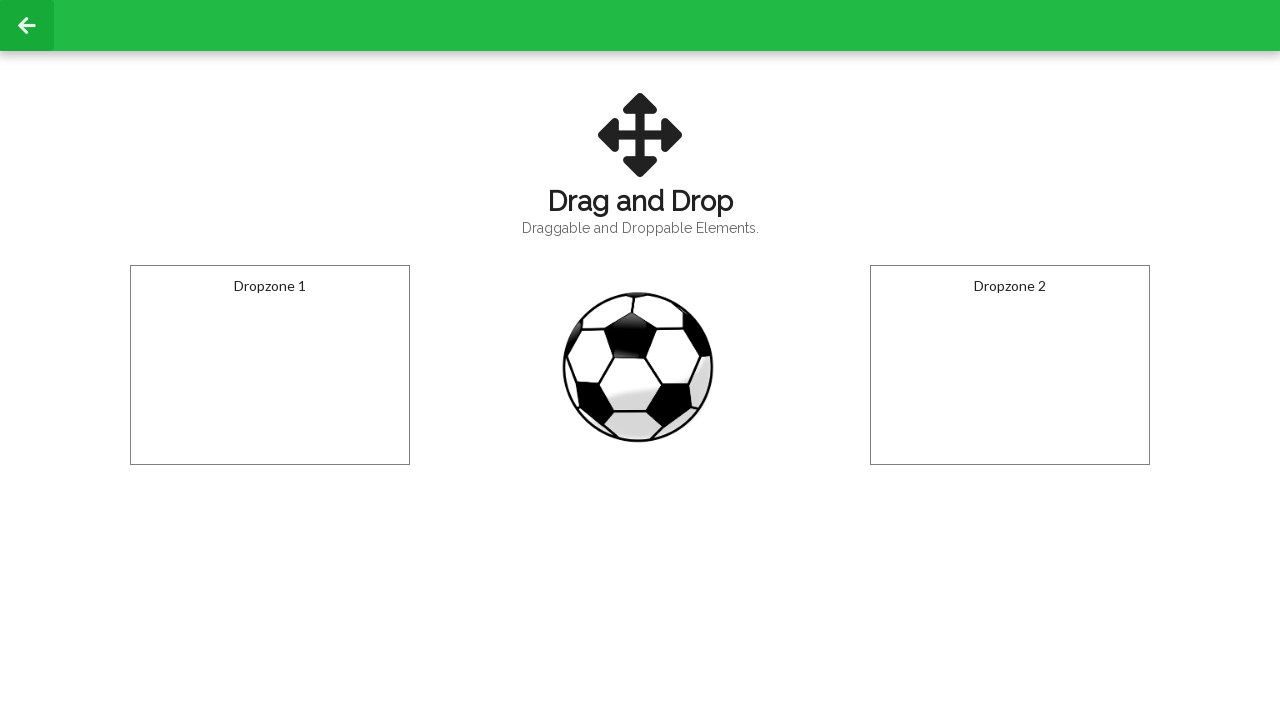

Dragged element to first drop zone at (270, 365)
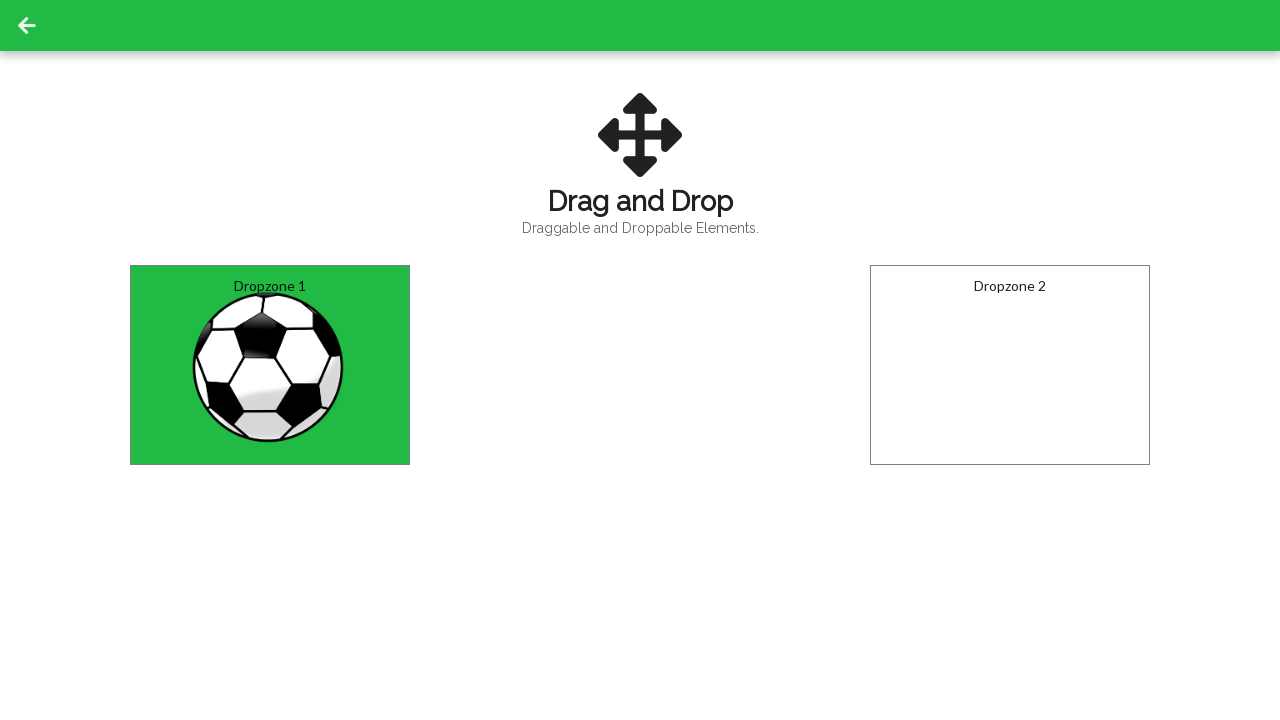

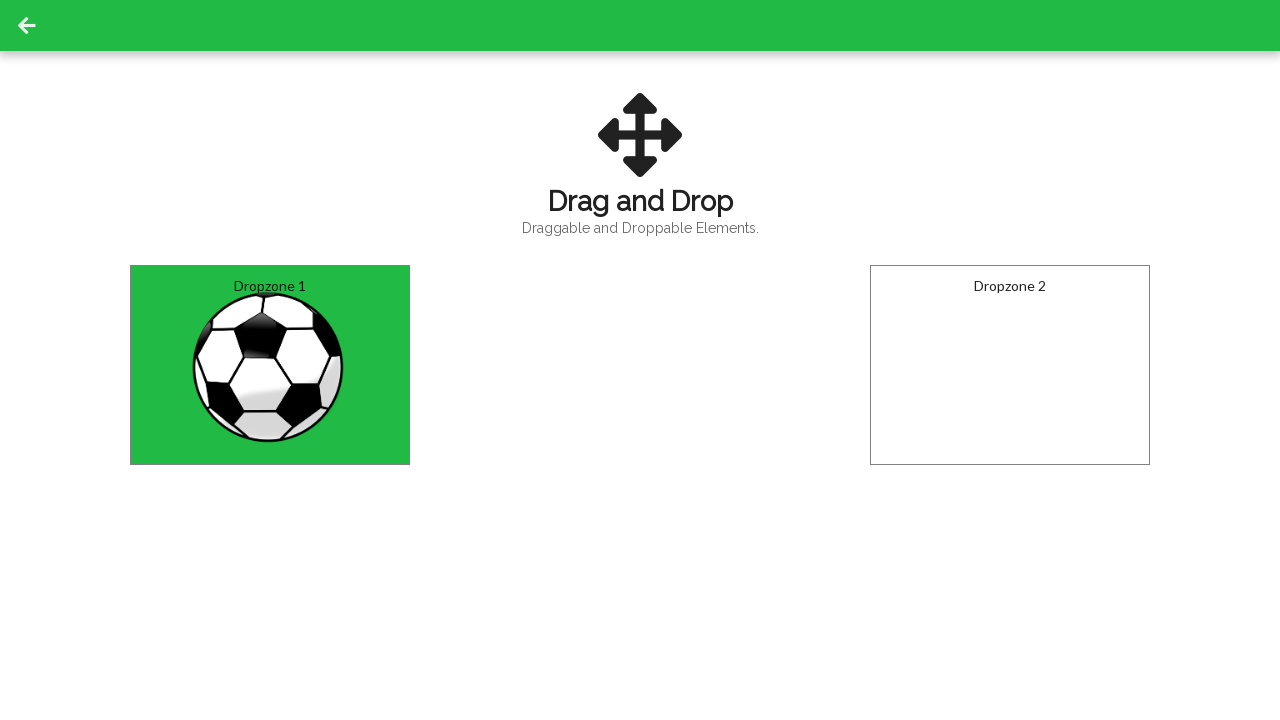